Tests JavaScript confirm alert by clicking a button, verifying the alert text, and dismissing the alert

Starting URL: http://the-internet.herokuapp.com/javascript_alerts

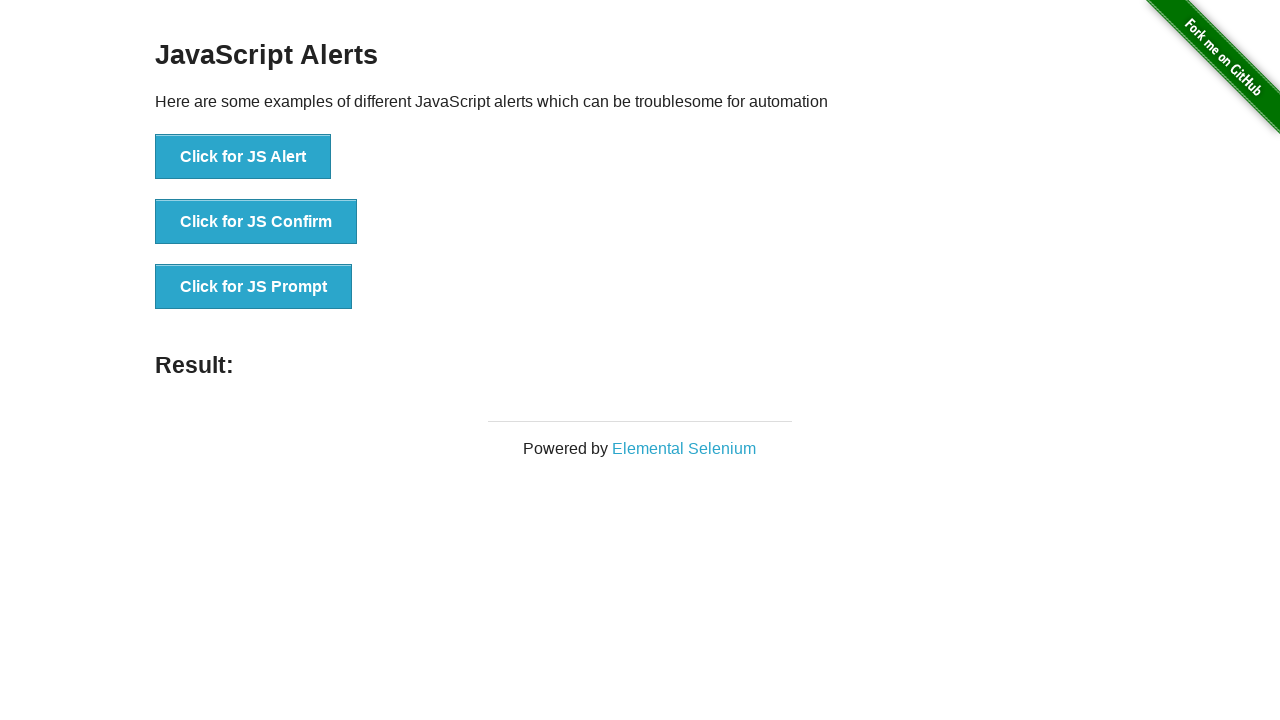

Dismissed the confirm alert
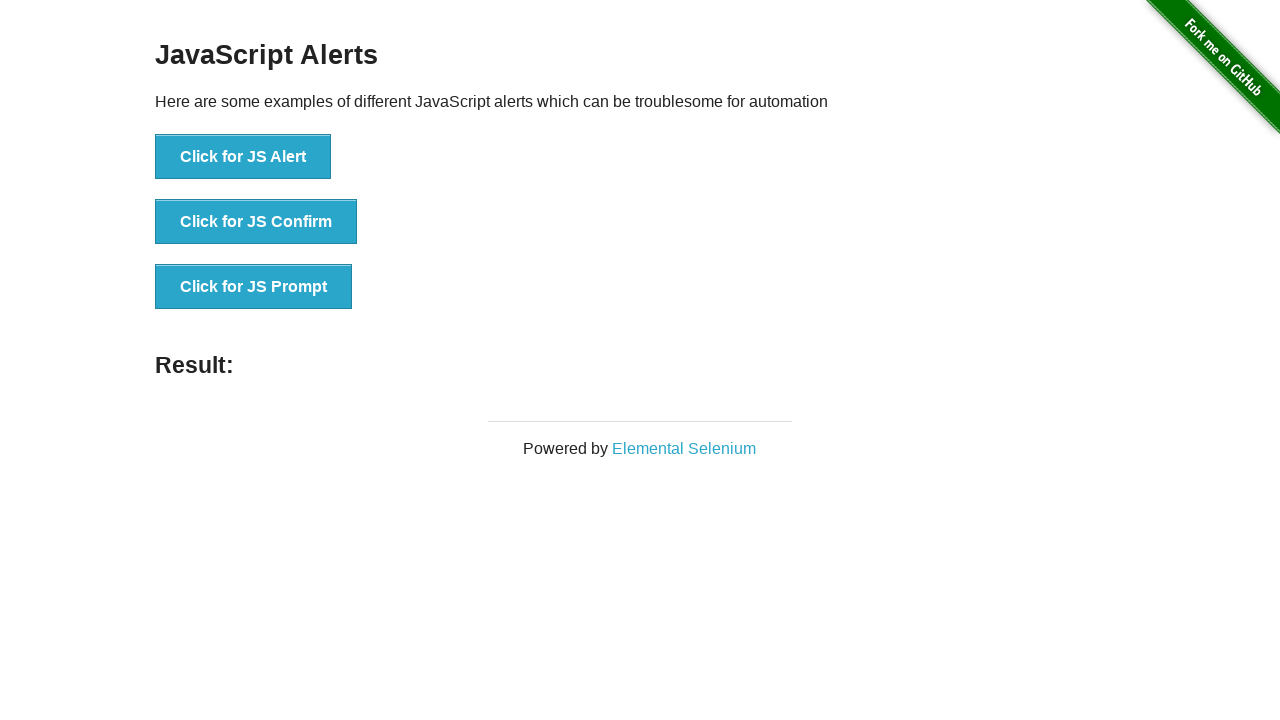

Clicked button to trigger JS Confirm alert at (256, 222) on xpath=//button[. = 'Click for JS Confirm']
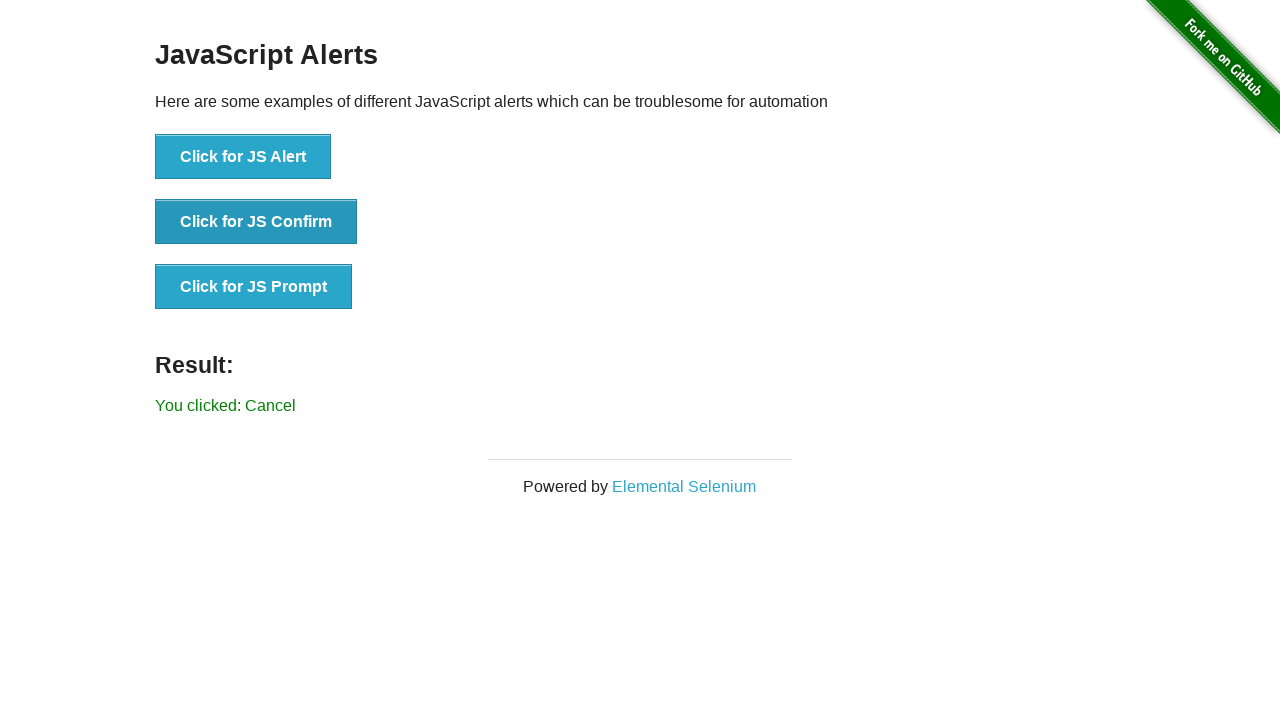

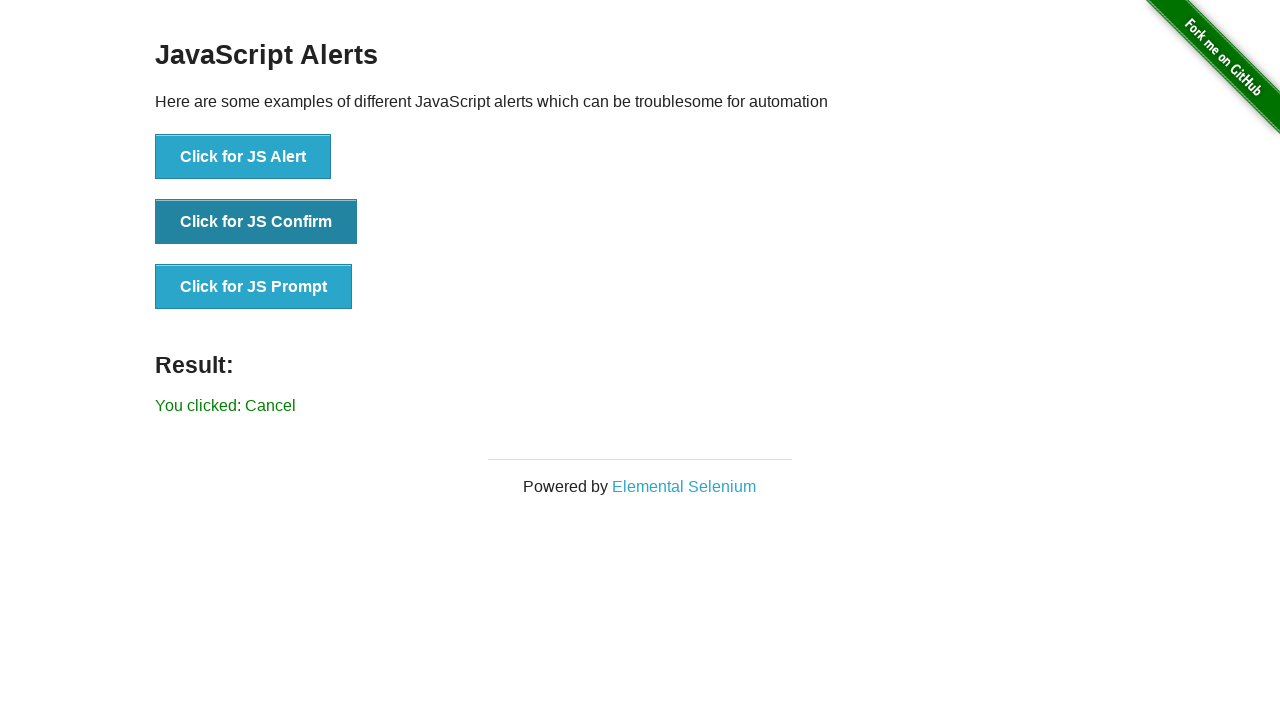